Tests the registration form by filling in all fields (name, email, address, CEP, password) and submitting the form, then verifying the response page.

Starting URL: https://letsbomfin.github.io/cadastro.github.io/#paracadastro

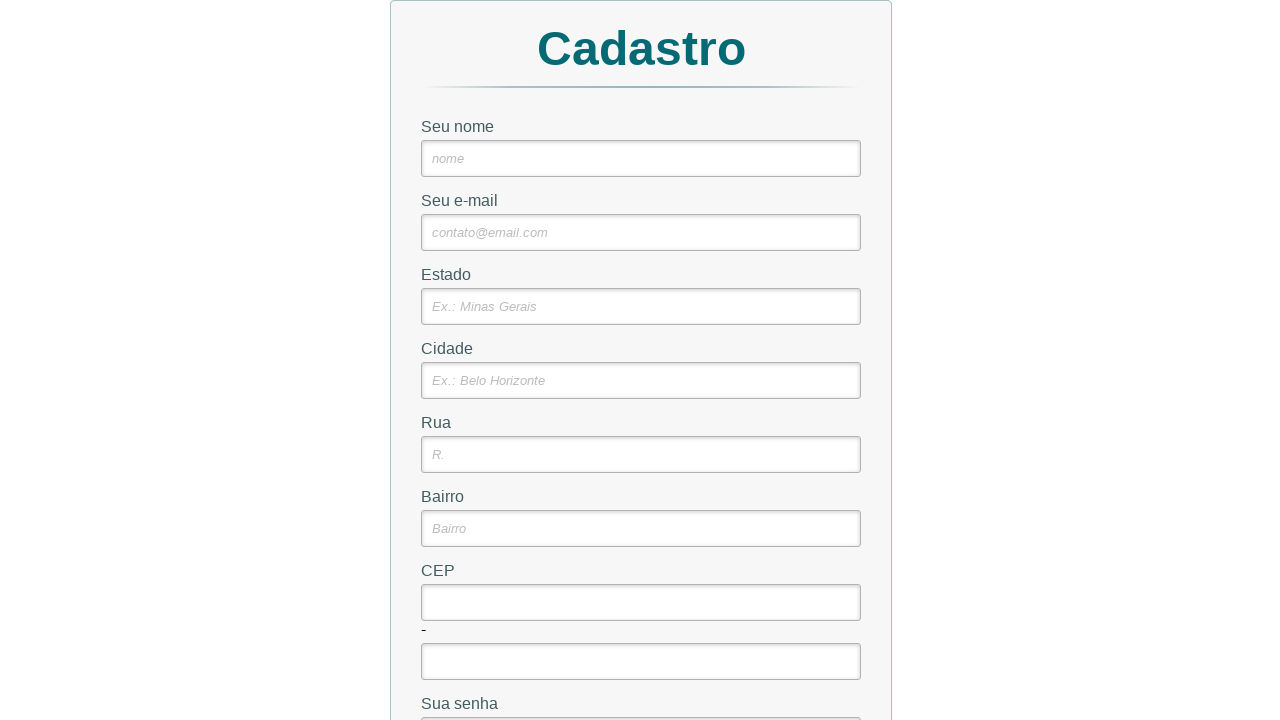

Filled name field with 'Mariana' on #nome_cad
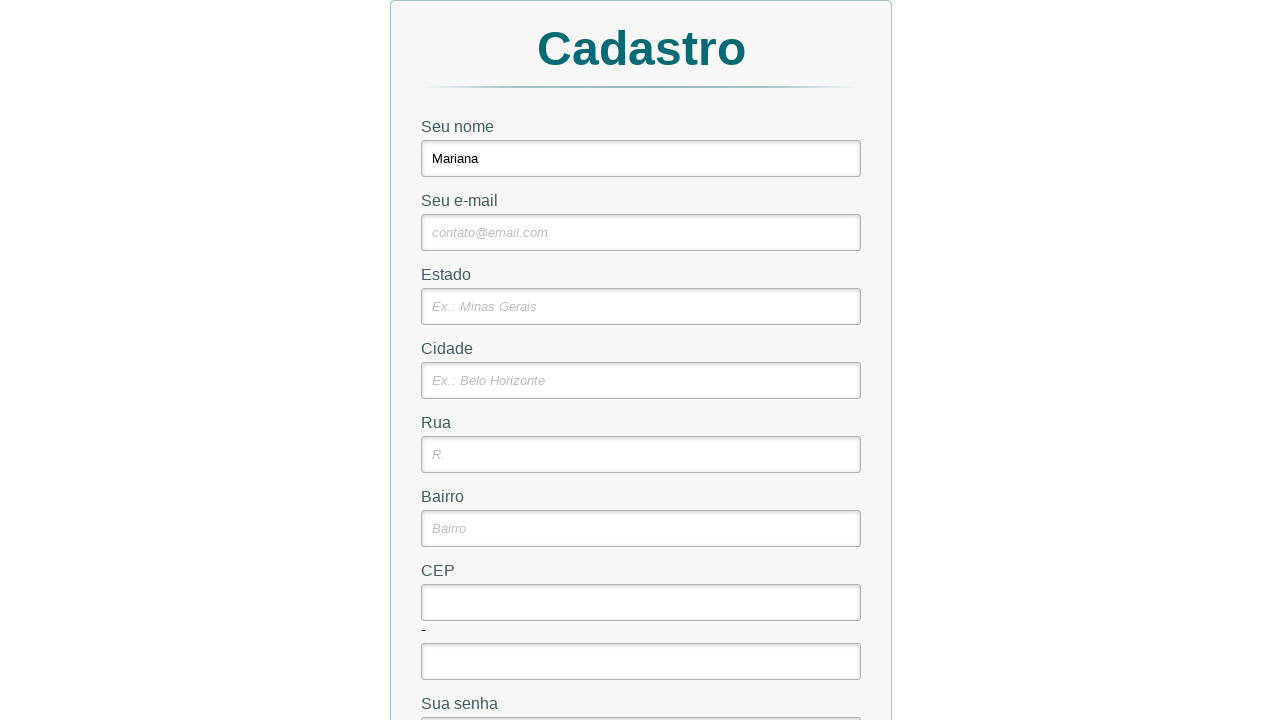

Filled email field with 'mariana.teste@gmail.com' on #email_cad
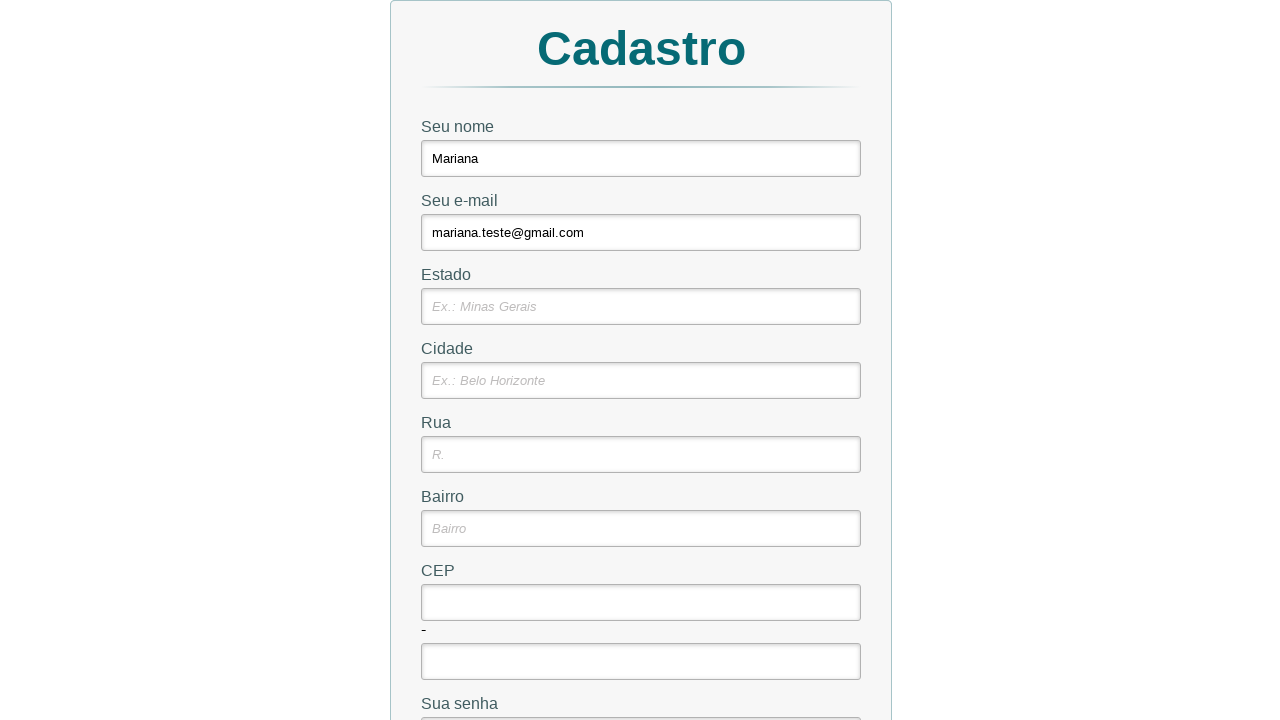

Filled state field with 'São Paulo' on #estado_cad
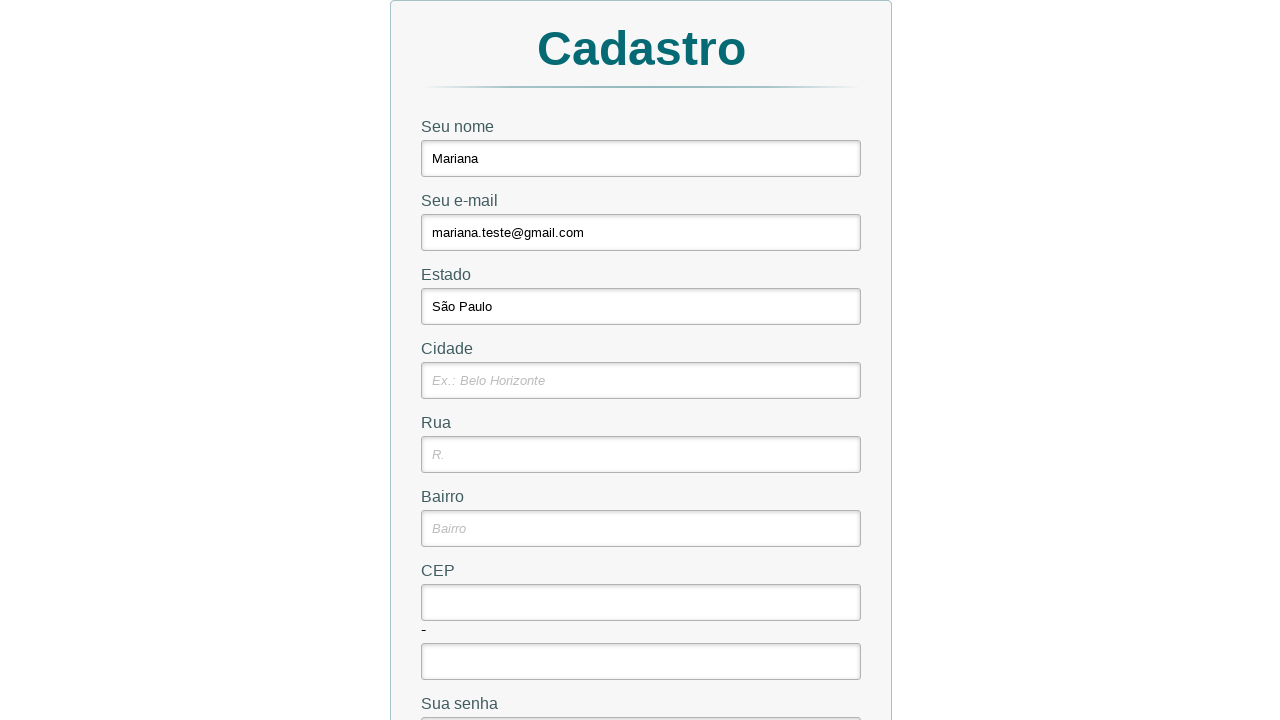

Filled city field with 'Campinas' on #cidade_cad
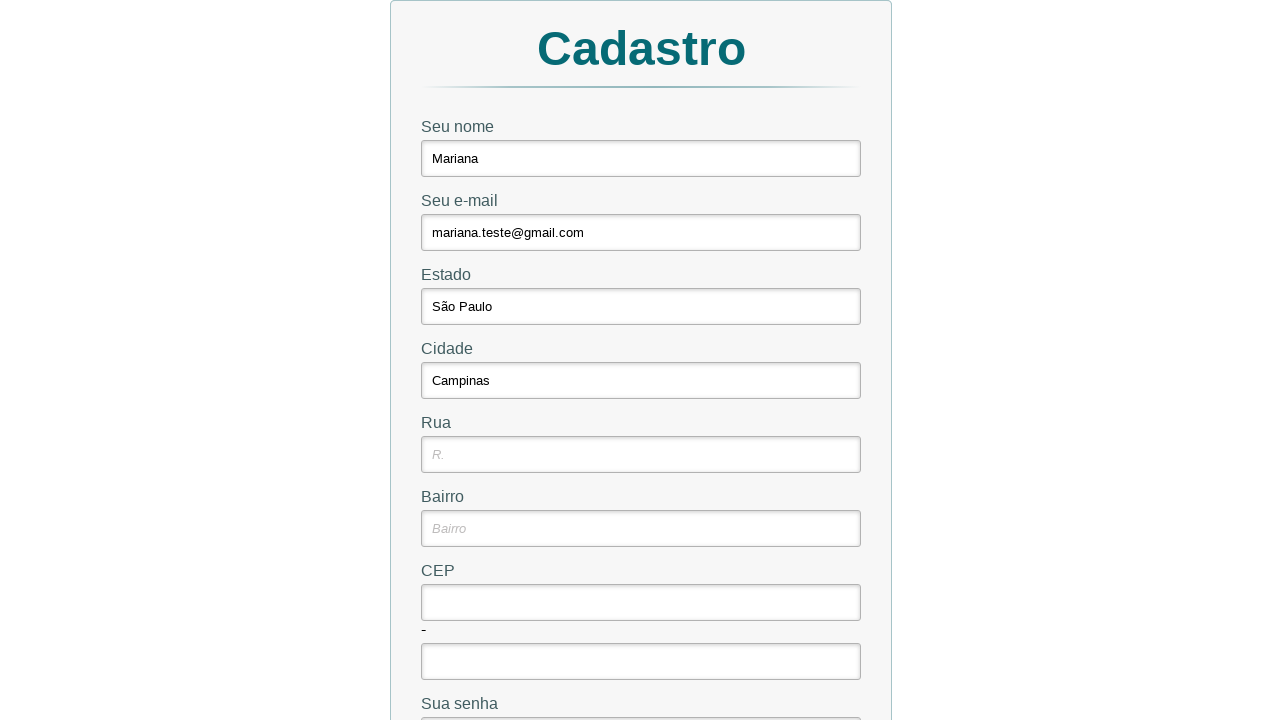

Filled street field with 'Rua das Flores 150' on #rua_cad
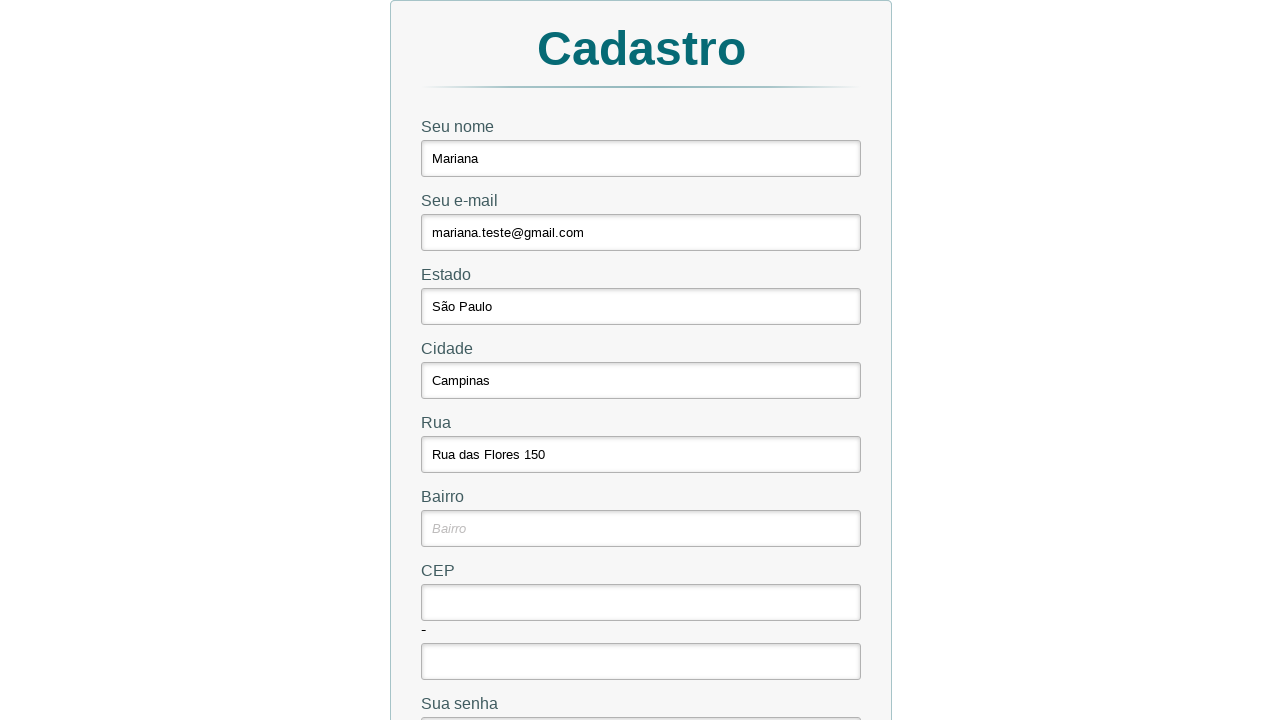

Filled neighborhood field with 'Jardim' on #bairro_cad
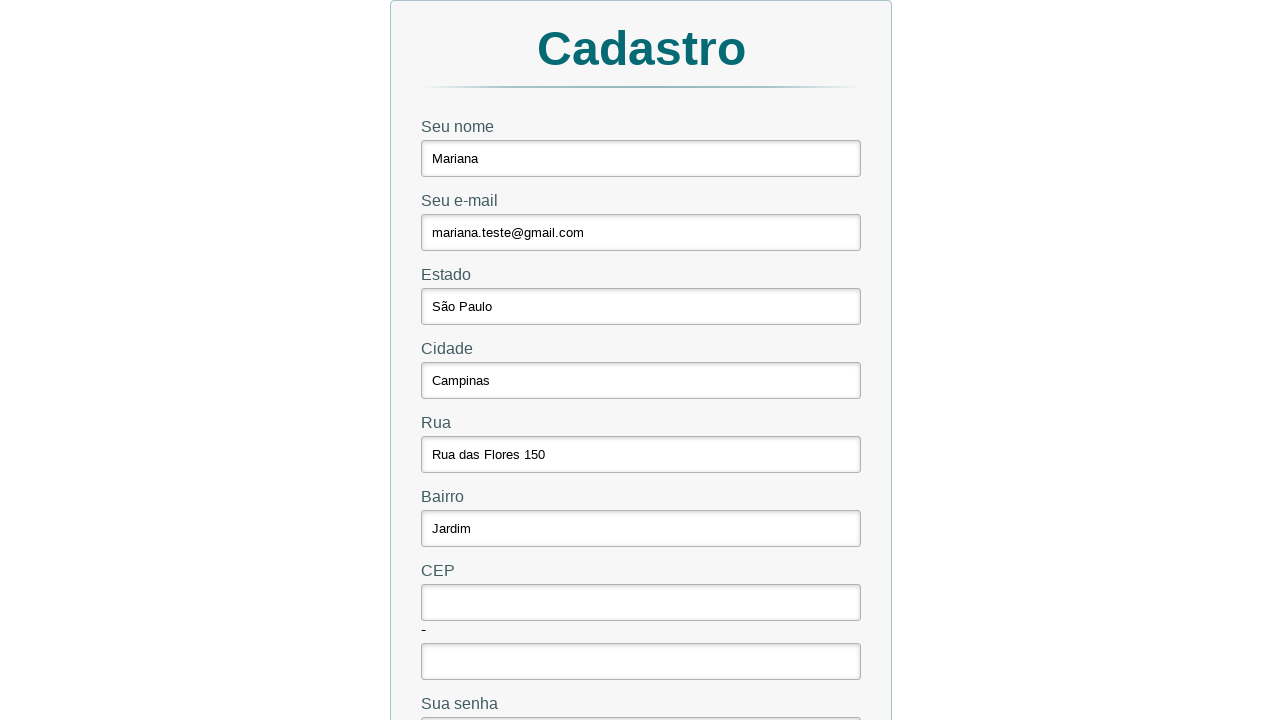

Filled CEP first part with '13010' on input[name='cep']
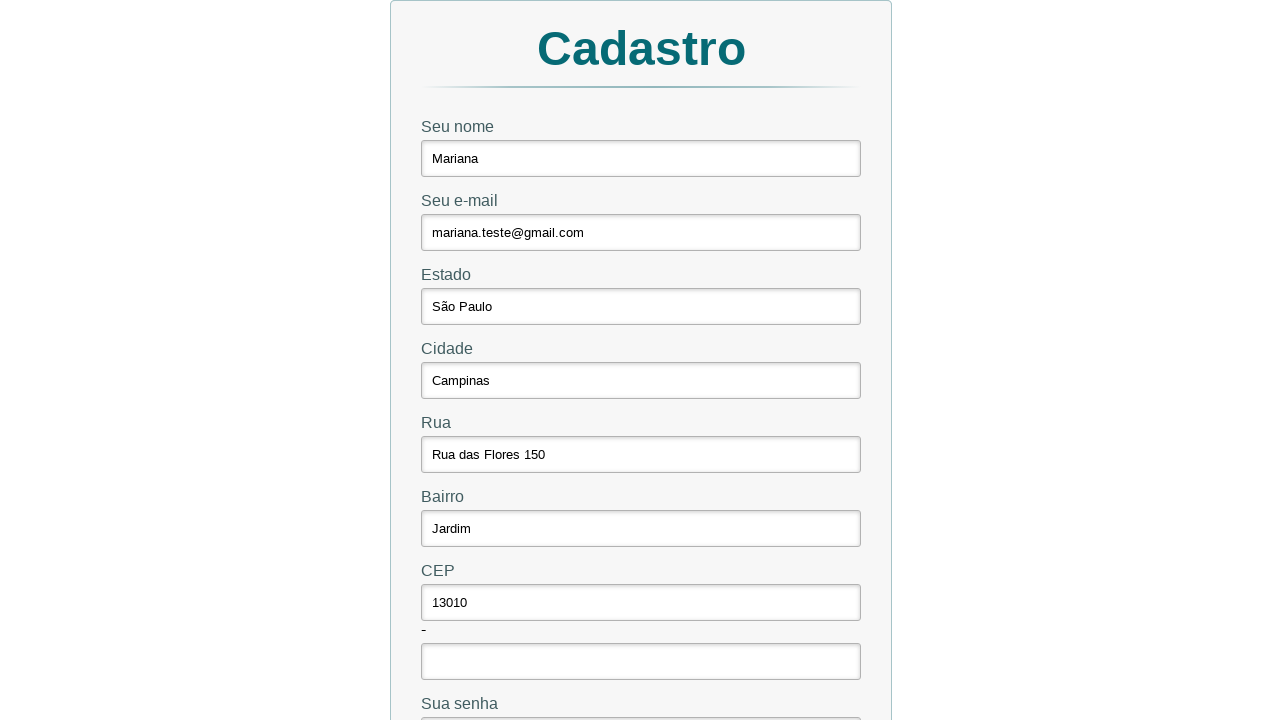

Filled CEP second part with '050' on input[name='cep2']
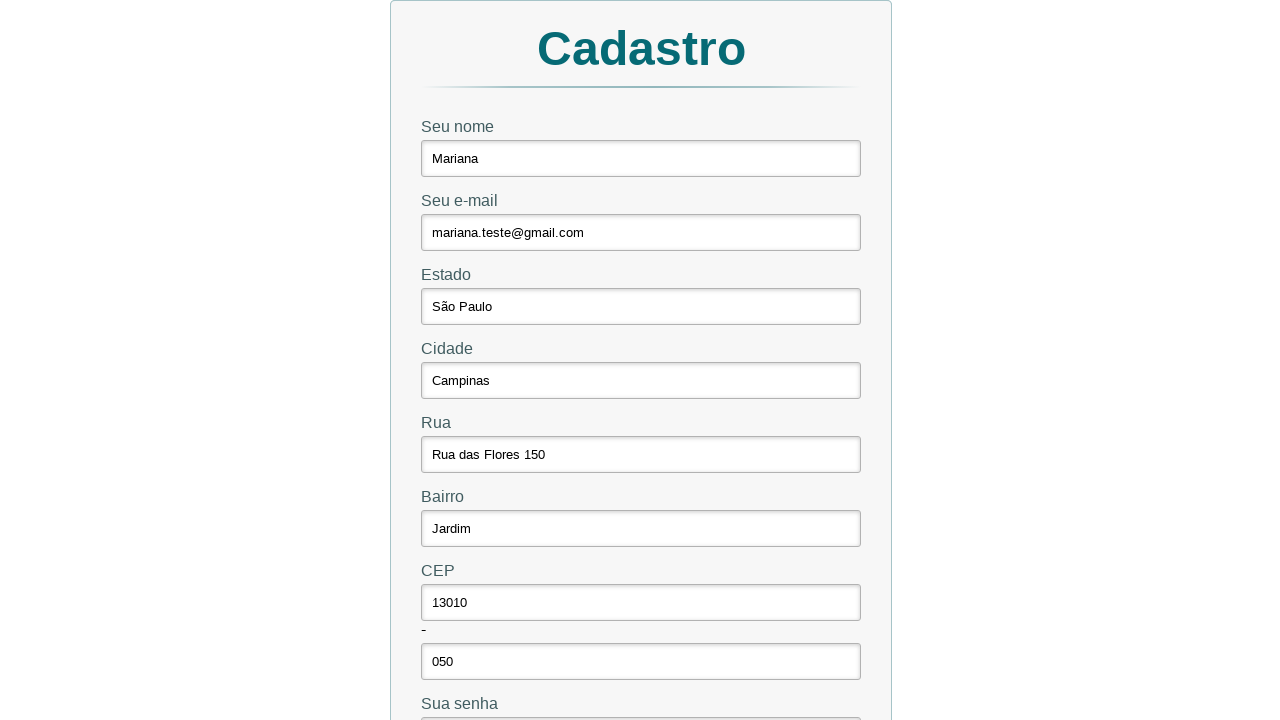

Filled password field with 'TesteSenha@456' on #senha_cad
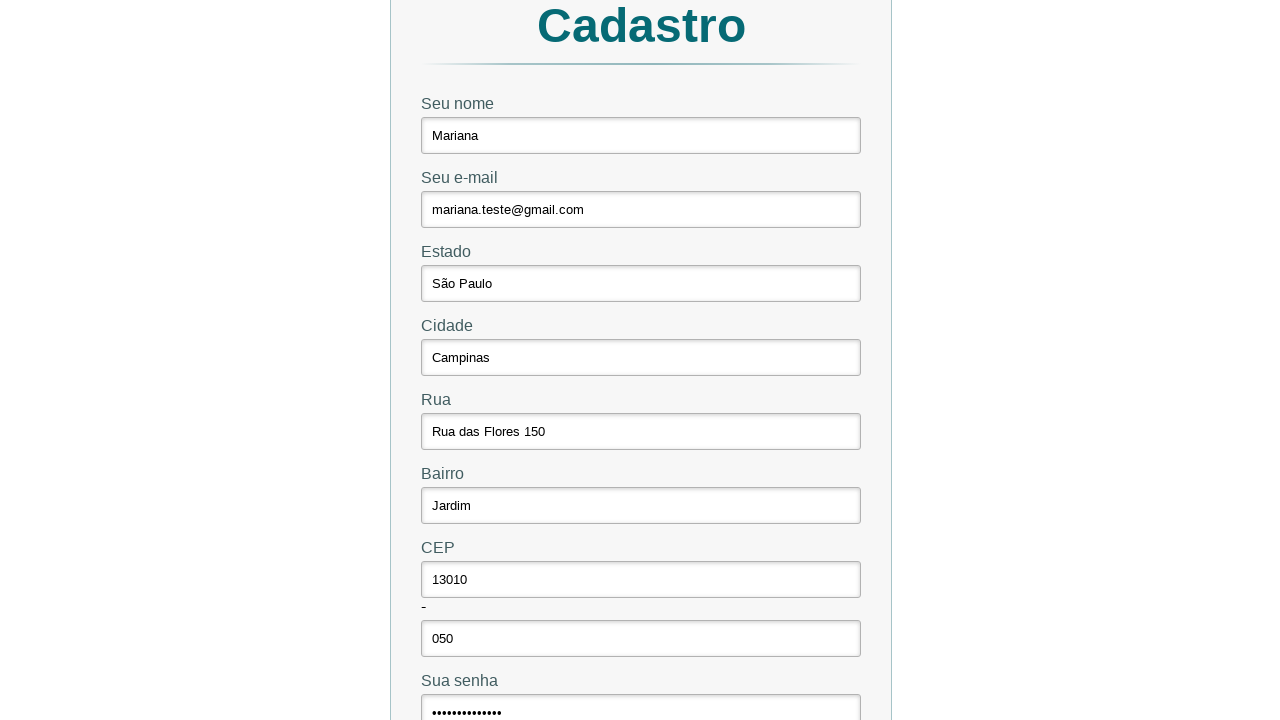

Clicked register button to submit form at (641, 544) on input[value='Cadastrar']
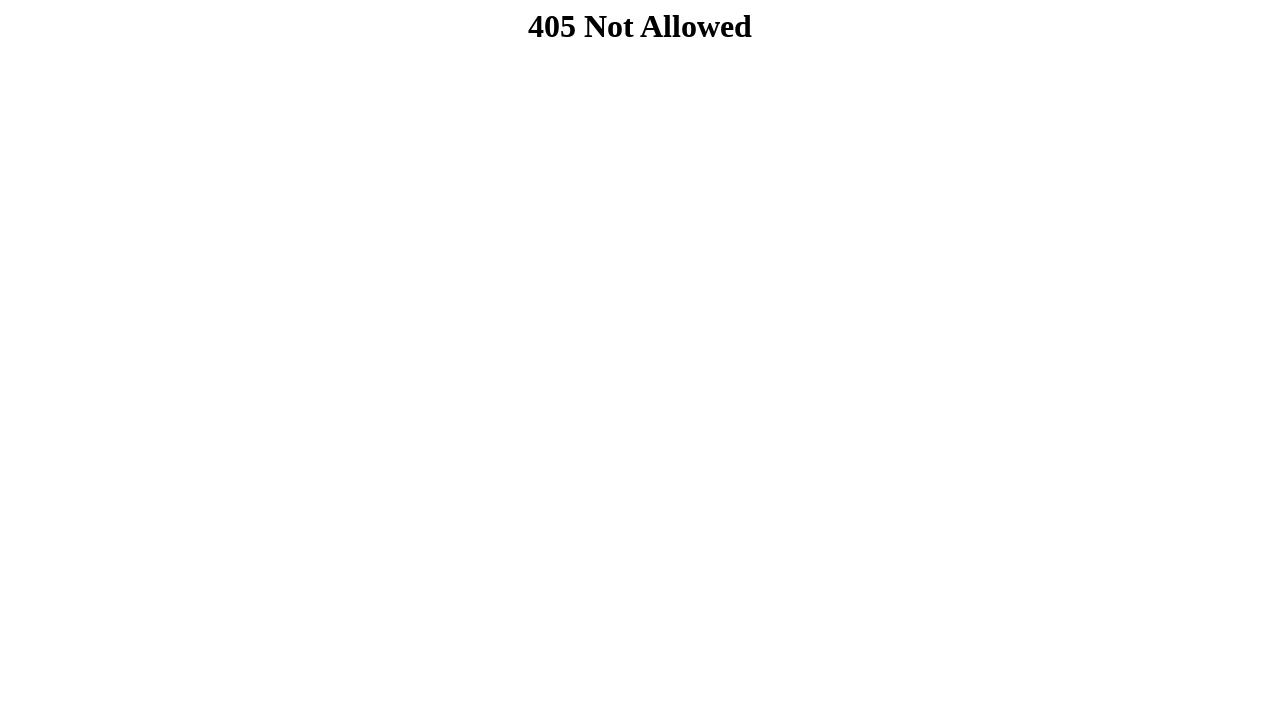

Waited for response page with '405 Not Allowed' heading to appear
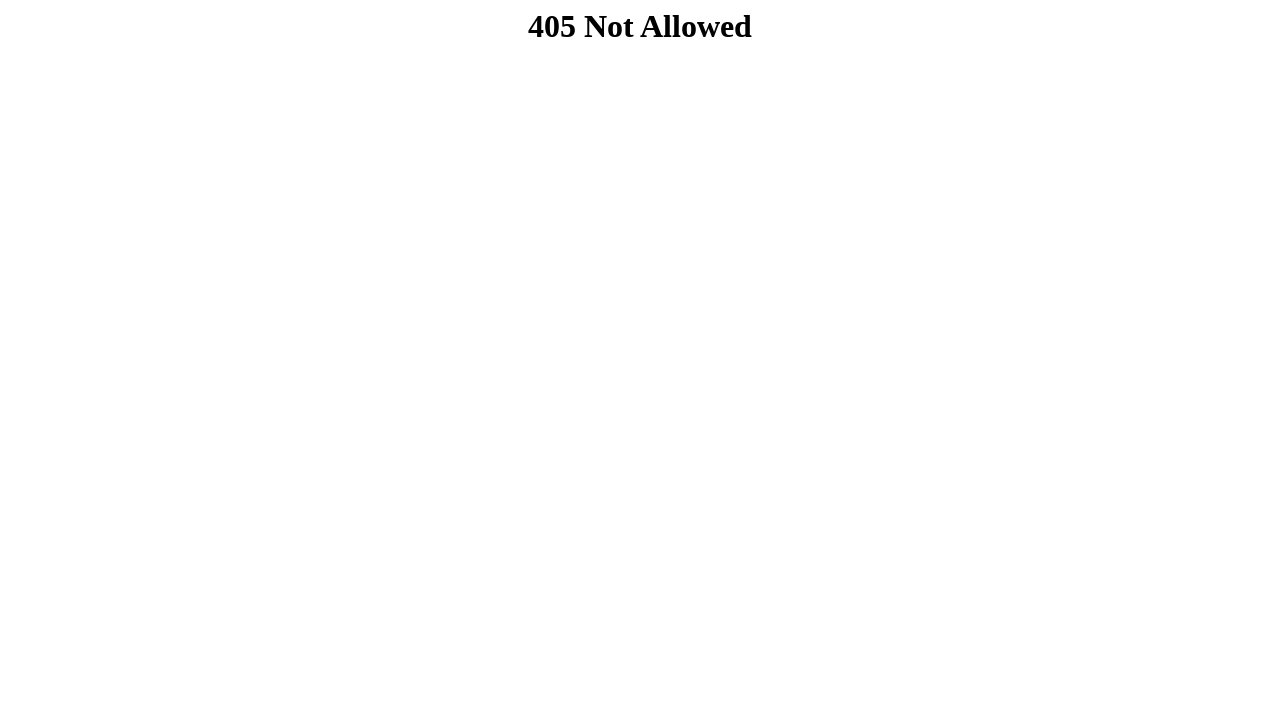

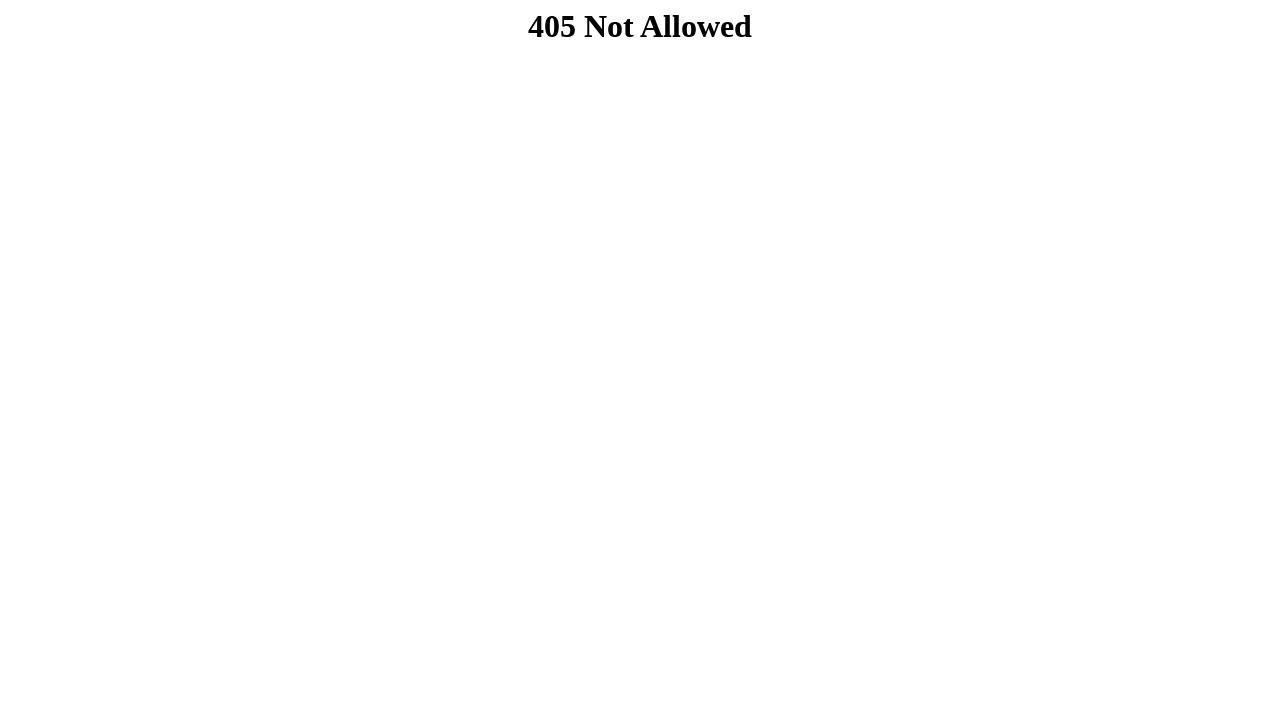